Tests various mouse actions including right-click, double-click to trigger an alert, and drag-and-drop functionality on two different pages

Starting URL: http://only-testing-blog.blogspot.in/2014/09/selectable.html

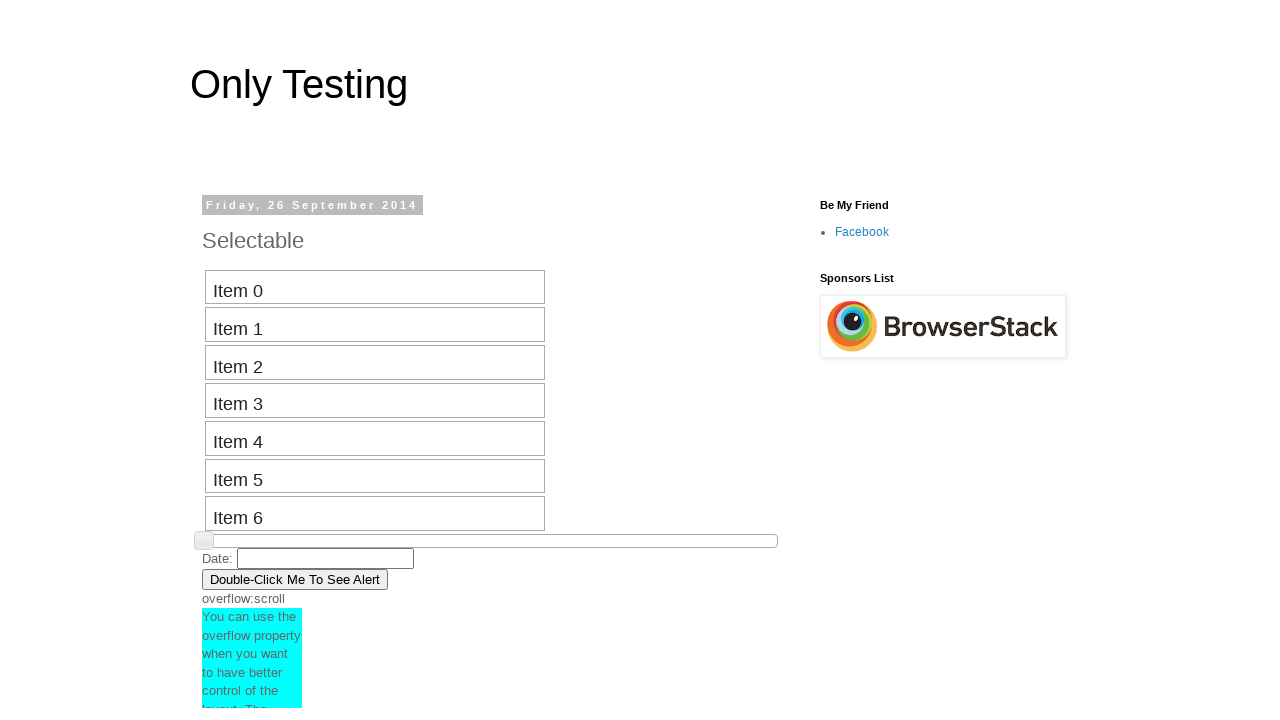

Located the double-click button element
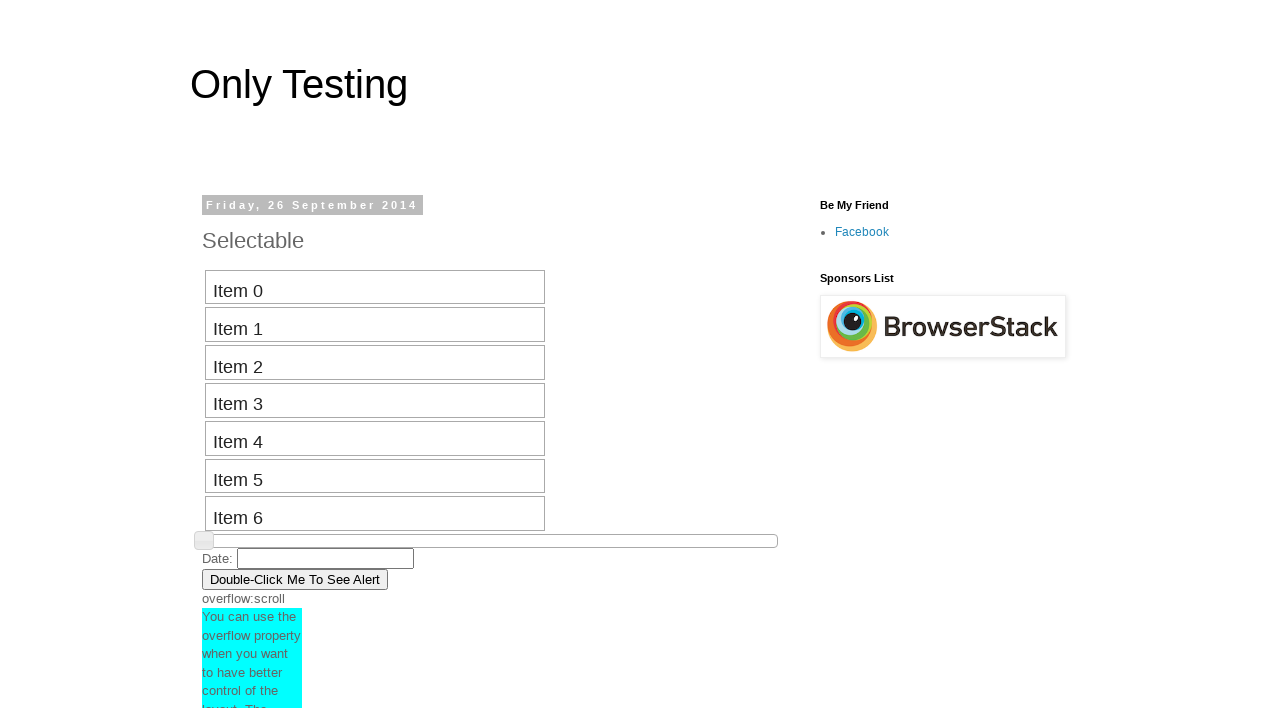

Performed right-click on the double-click button at (295, 579) on xpath=//button[contains(.,'Double-Click Me To See Alert')]
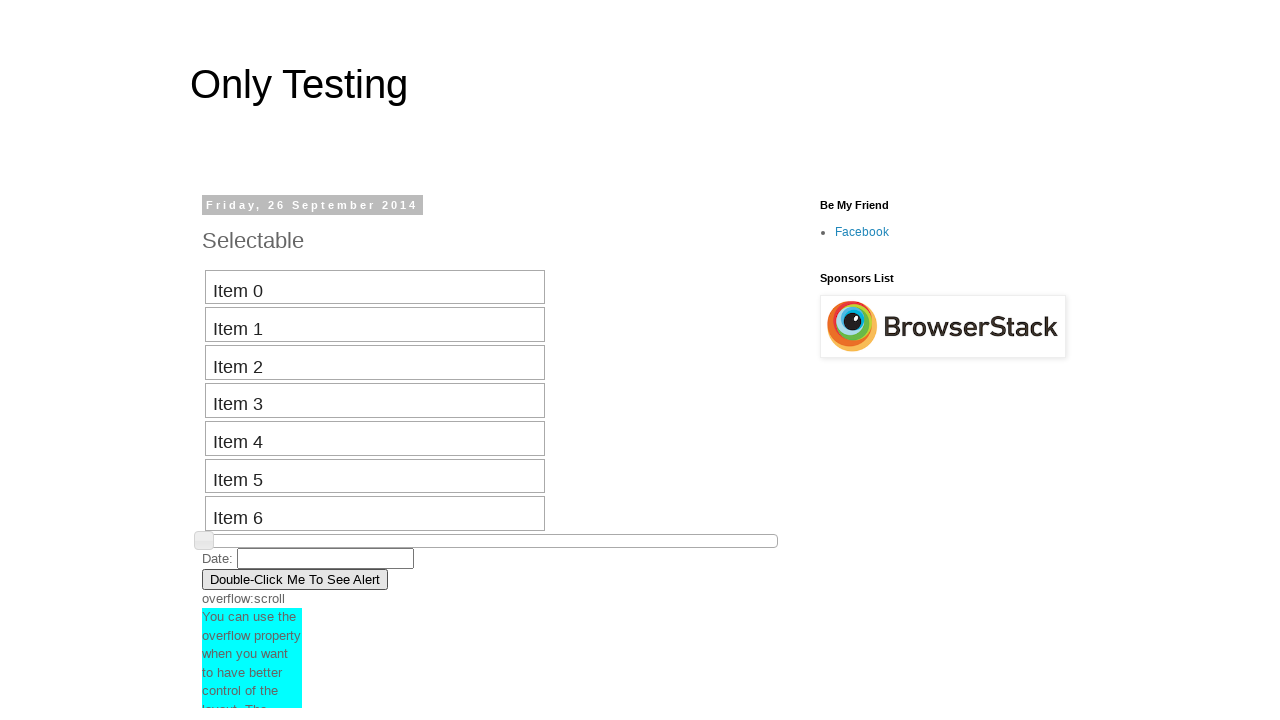

Double-clicked the button to trigger alert at (295, 579) on xpath=//button[contains(.,'Double-Click Me To See Alert')]
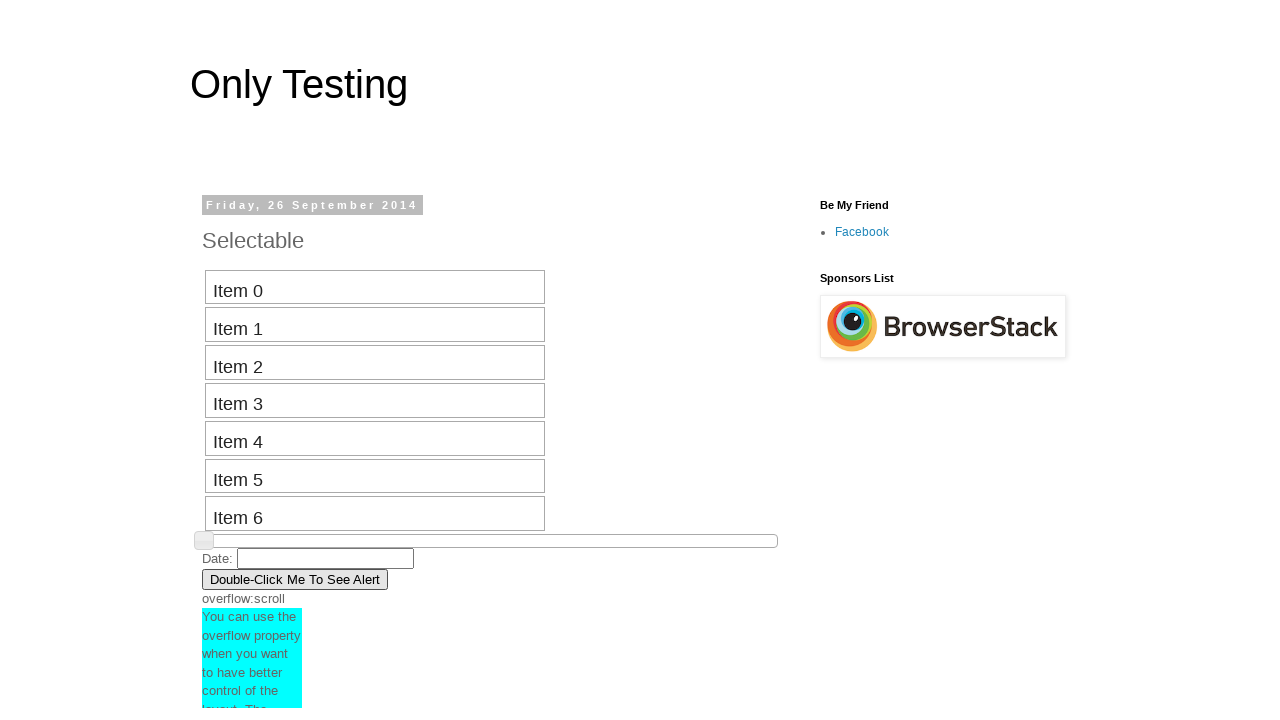

Set up alert dialog handler to accept alerts
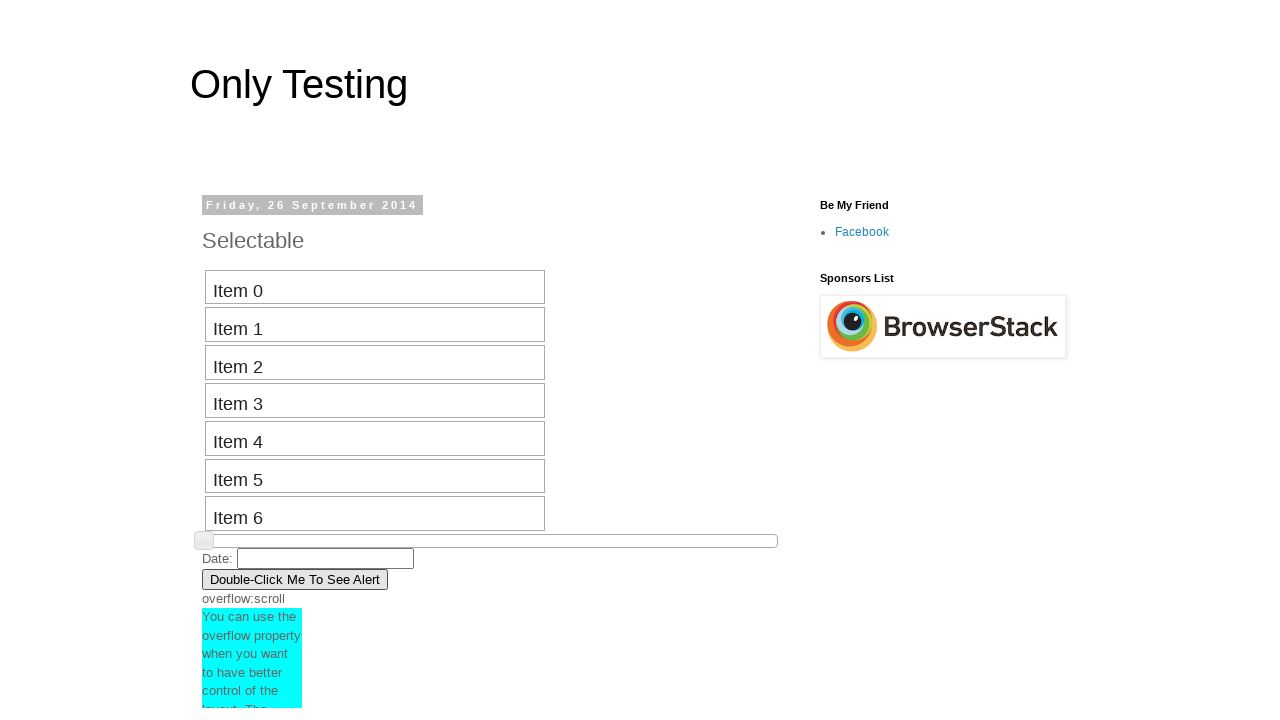

Navigated to drag and drop demo page
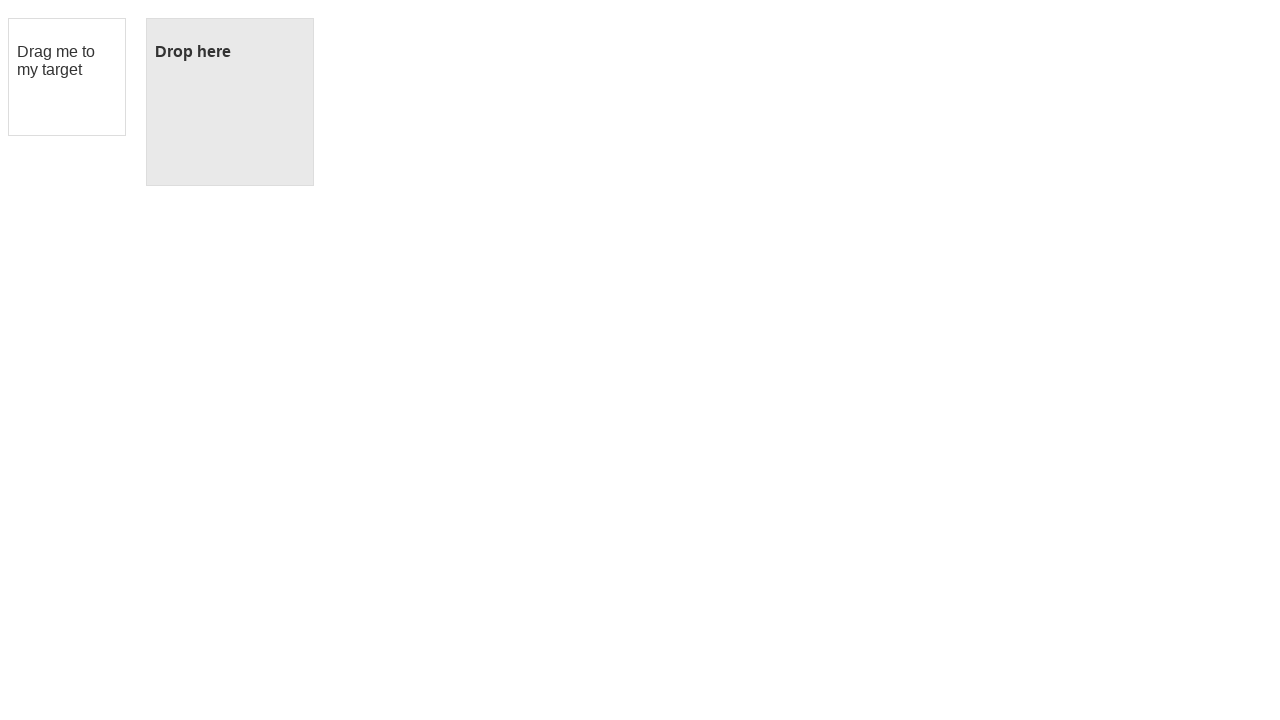

Located the draggable element
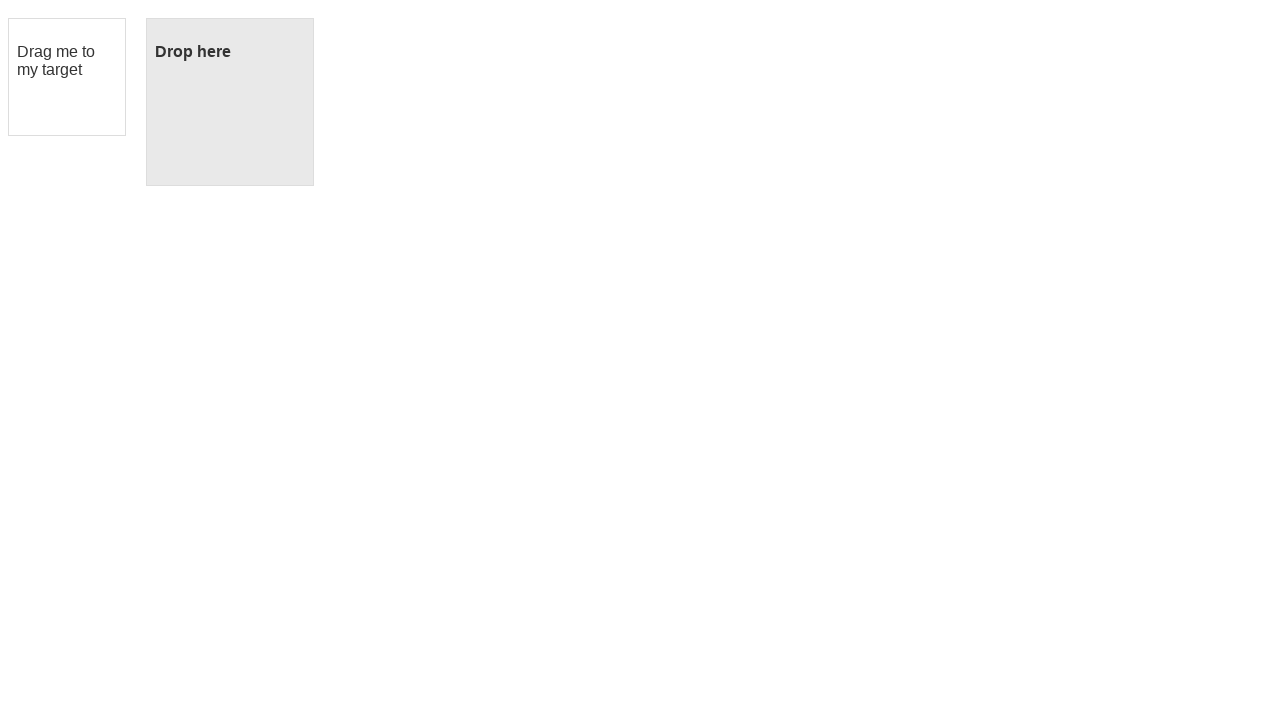

Located the droppable element
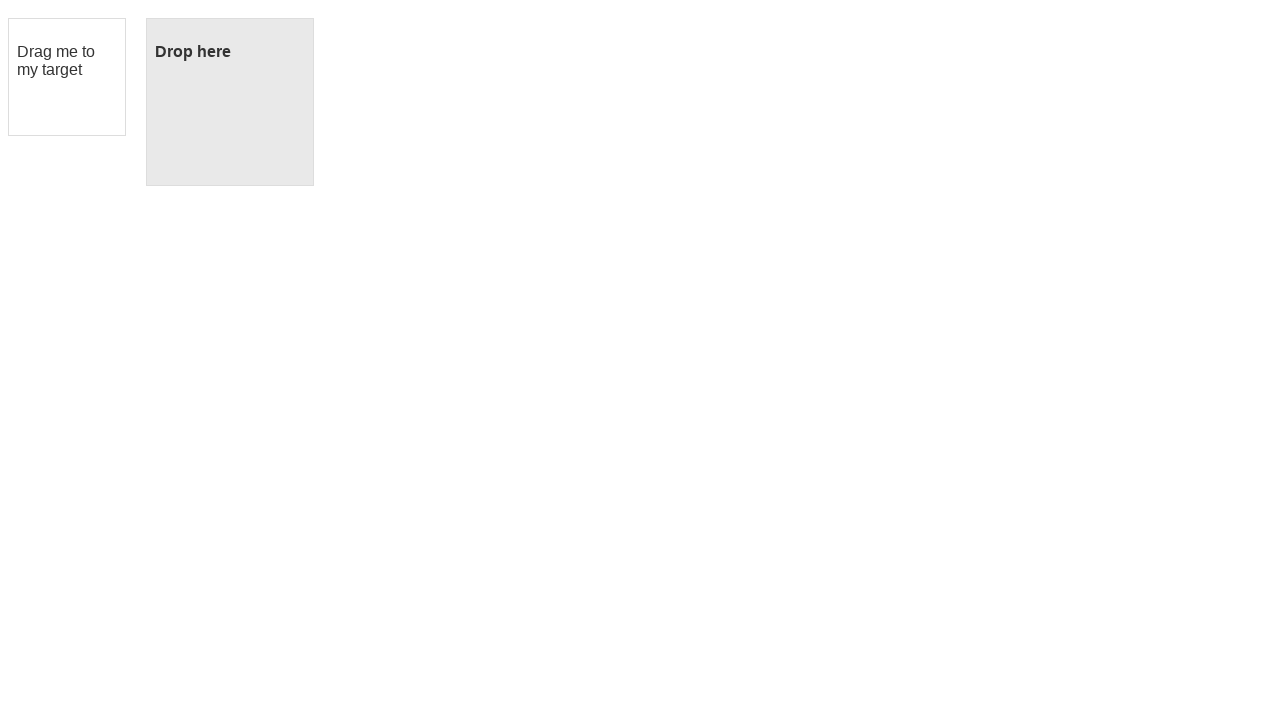

Performed drag and drop operation from draggable to droppable element at (230, 102)
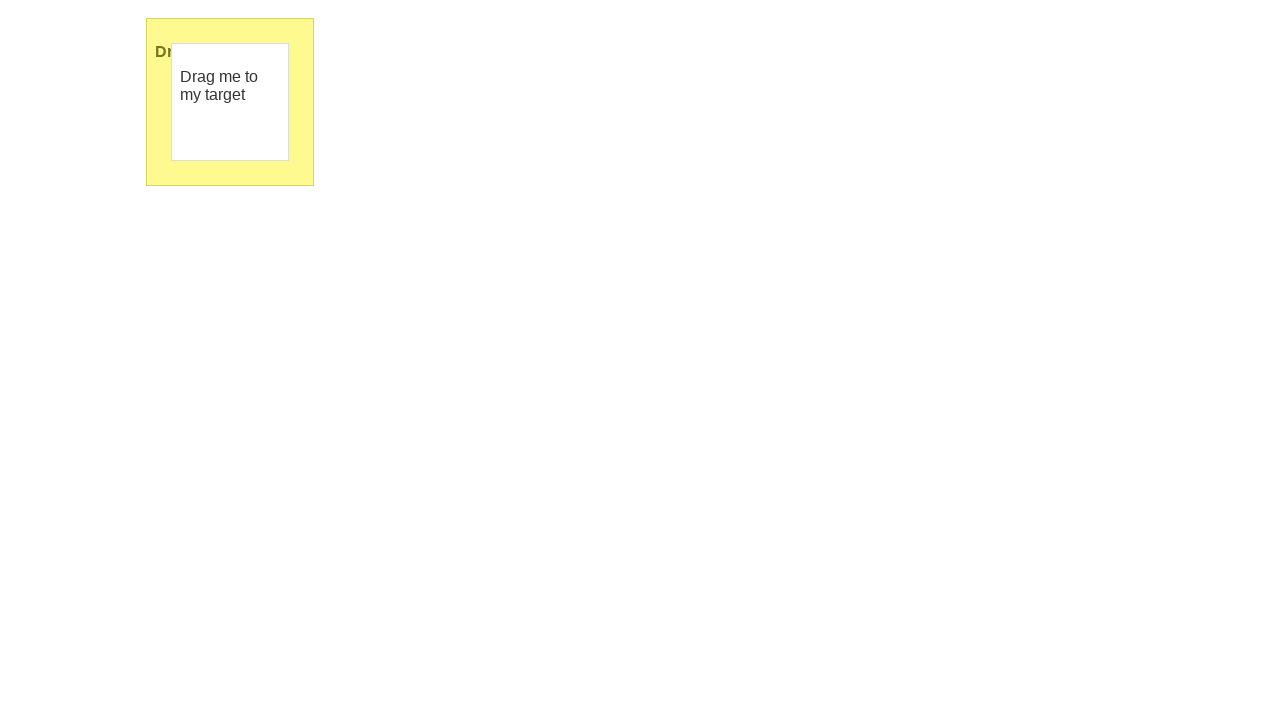

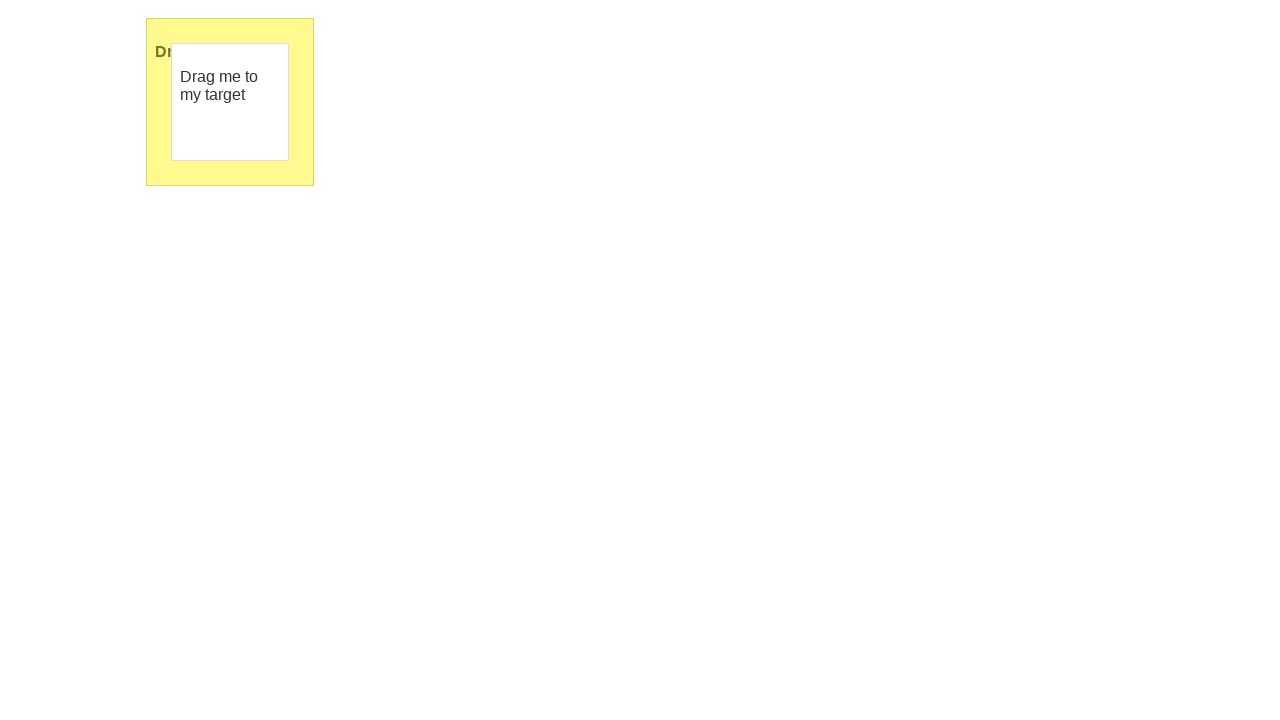